Navigates to a Mars news site and waits for the news content to load, verifying that news articles are displayed on the page.

Starting URL: https://data-class-mars.s3.amazonaws.com/Mars/index.html

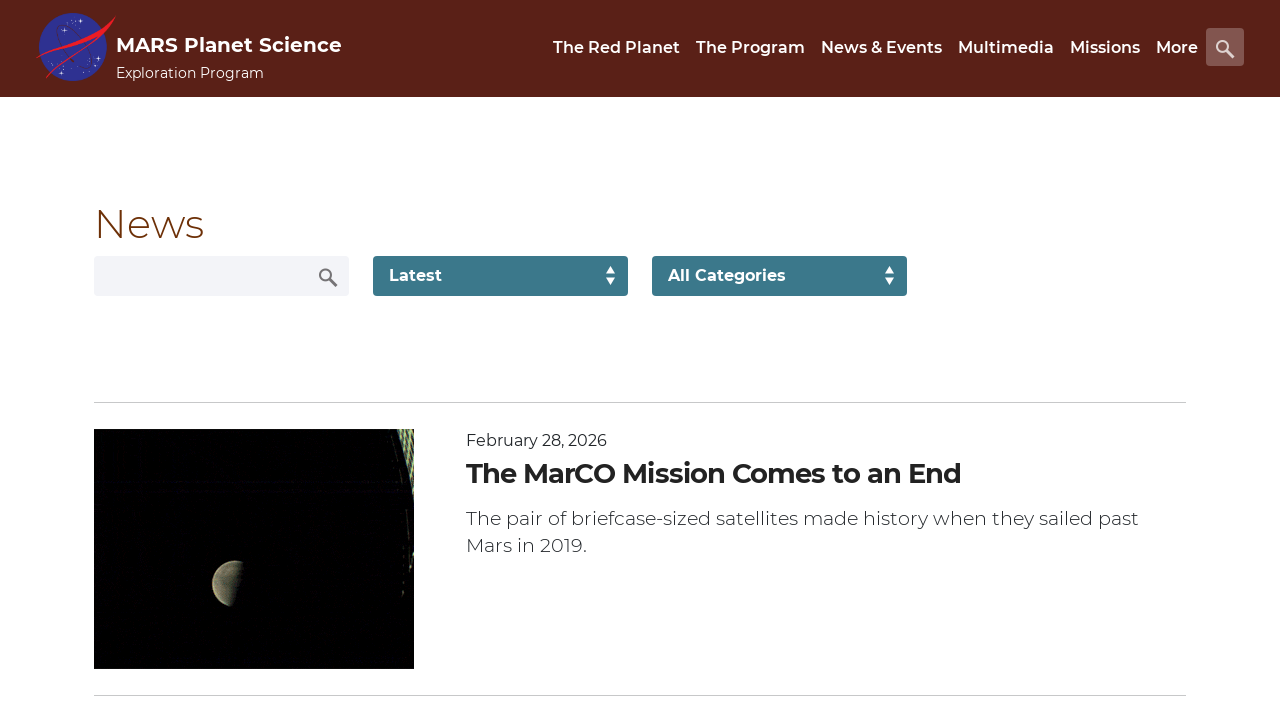

Navigated to Mars news site
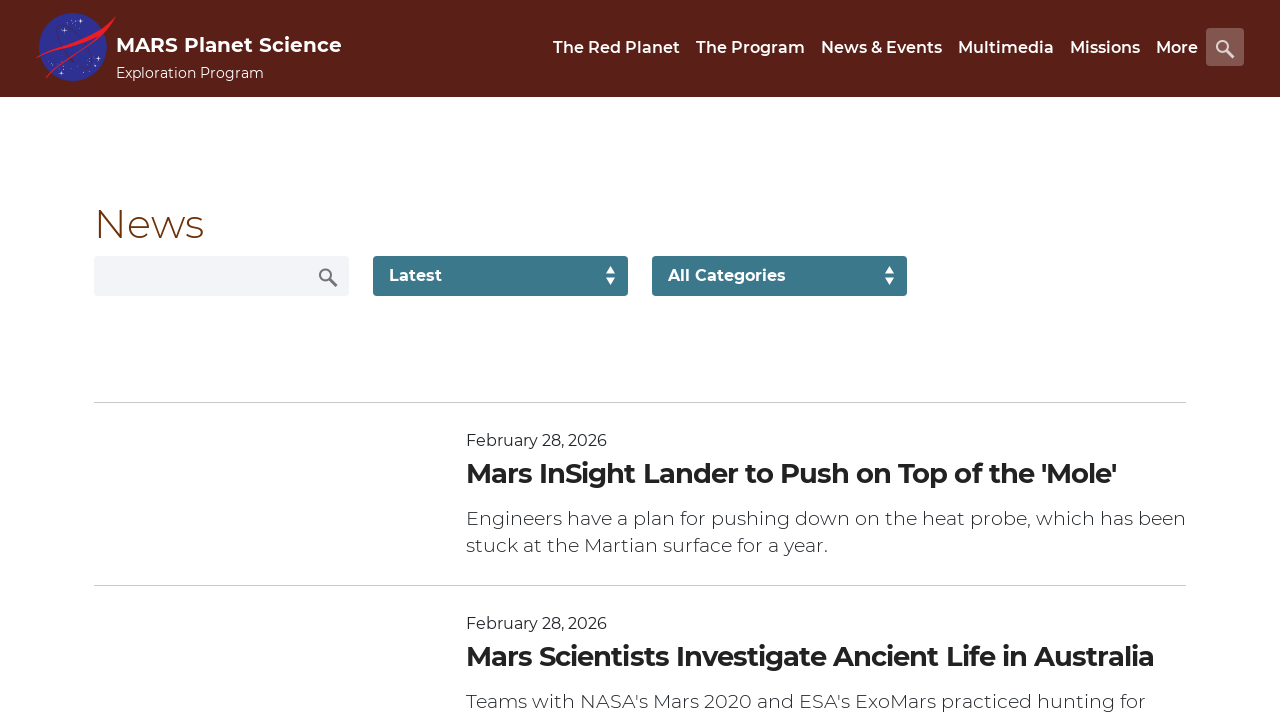

News content container loaded
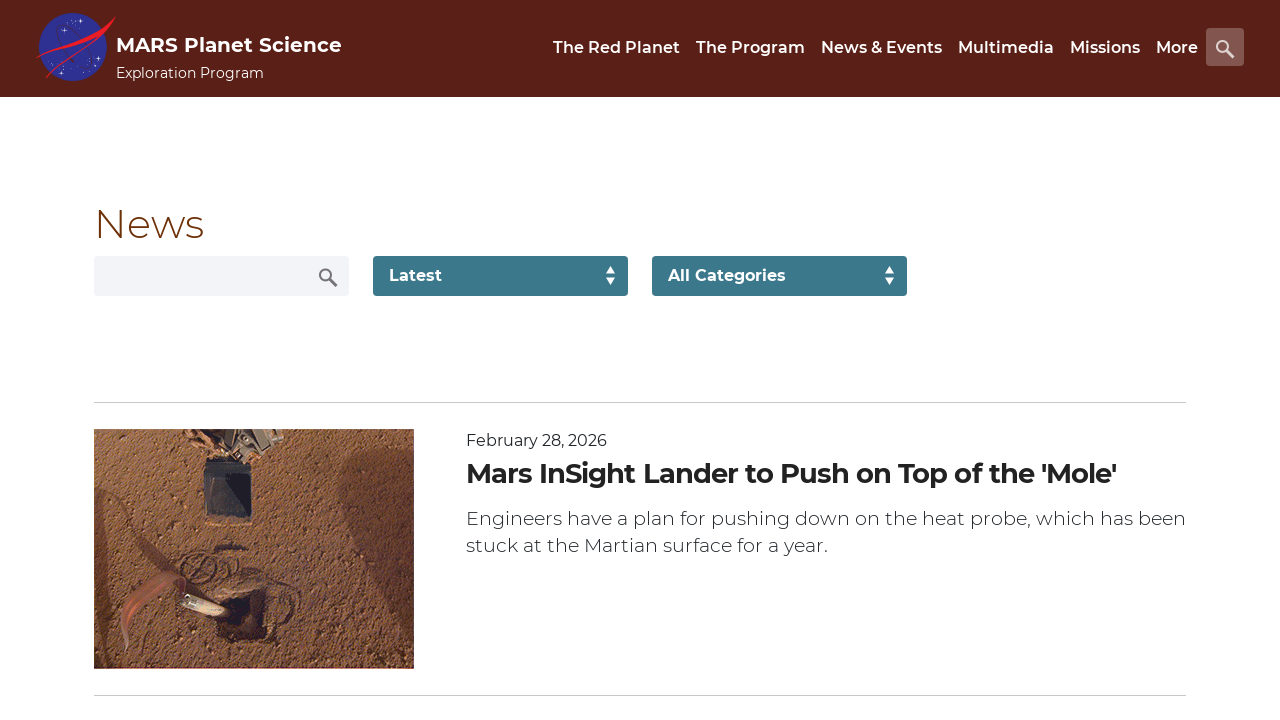

News title element is present
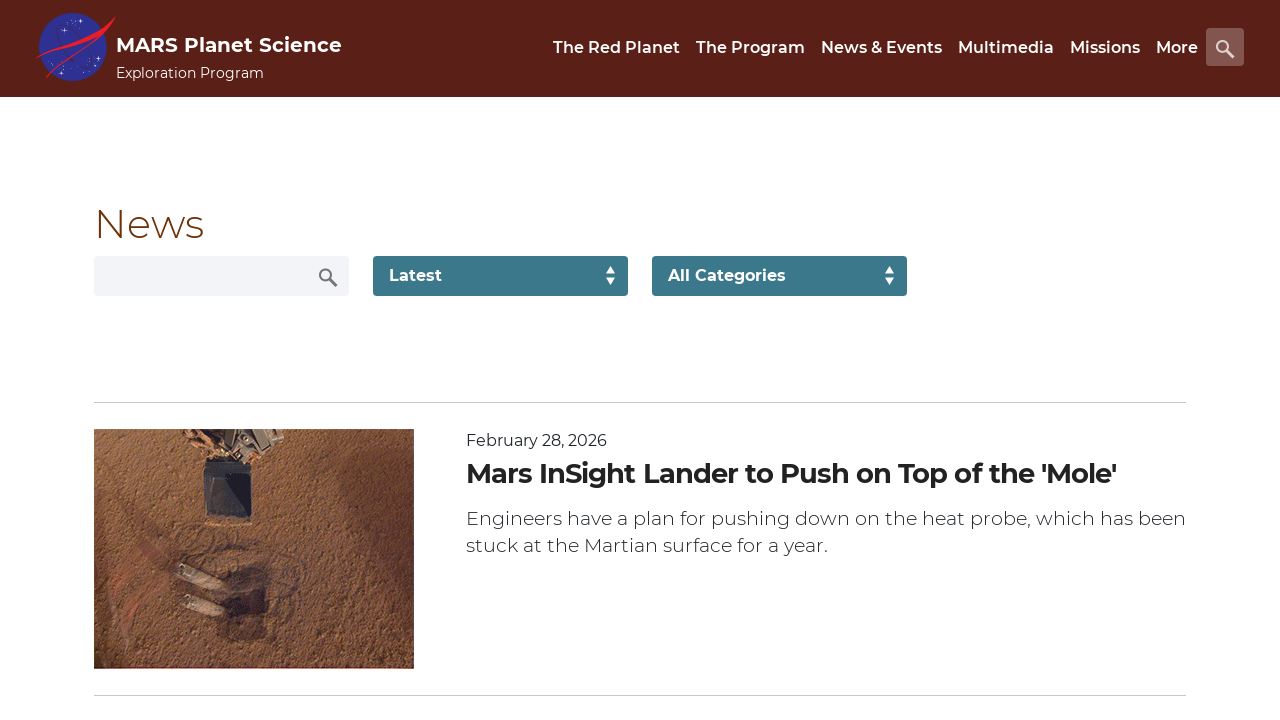

Article teaser body element is present
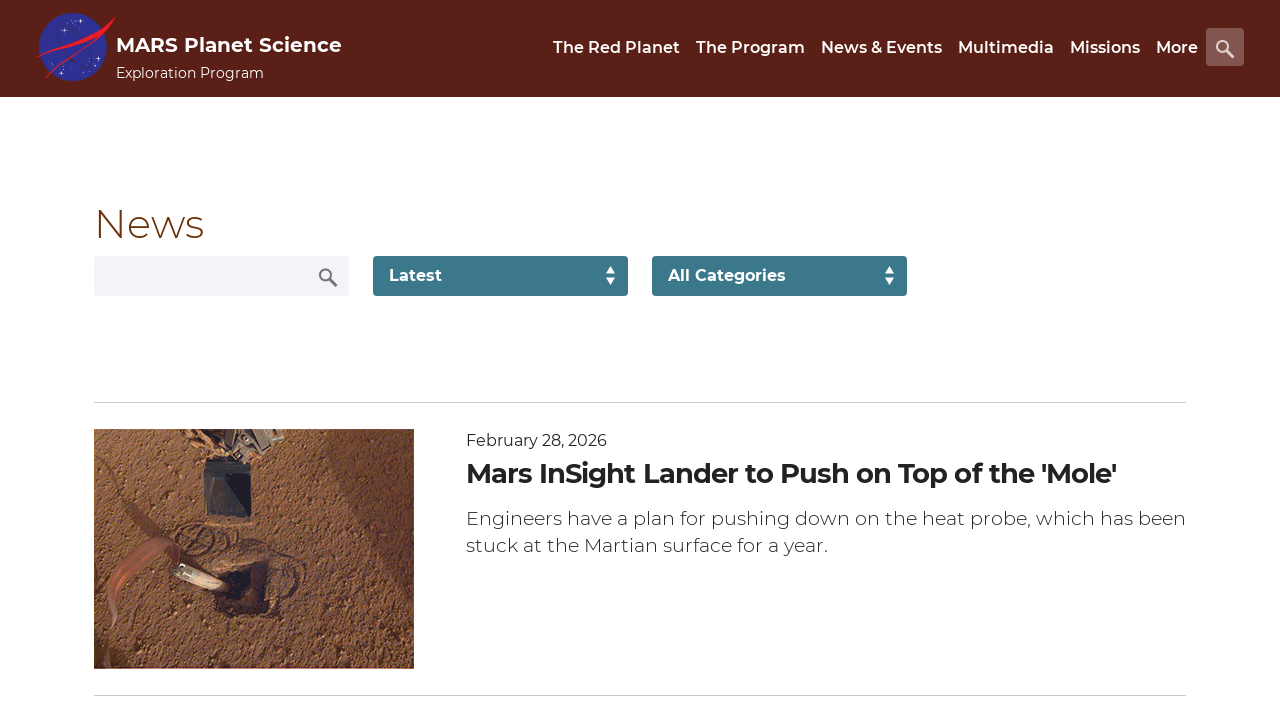

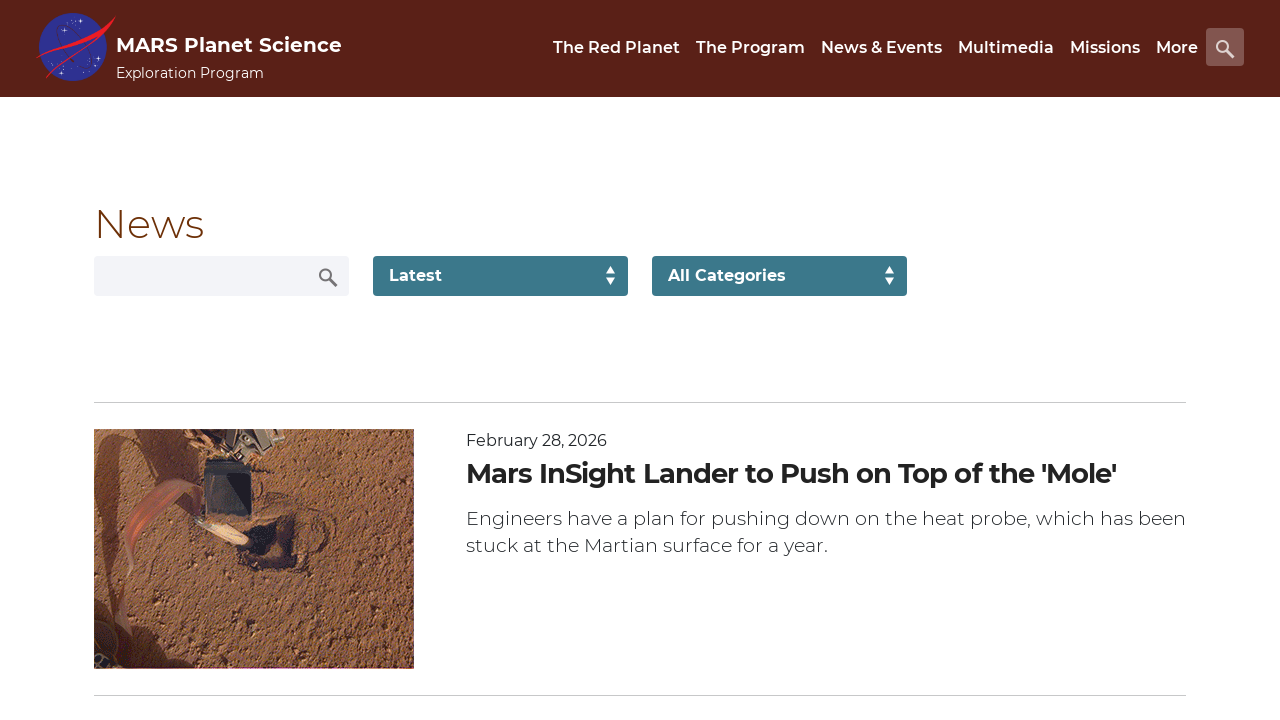